Navigates to the OrangeHRM demo page and verifies the page loads by checking the page title.

Starting URL: http://alchemy.hguy.co/orangehrm

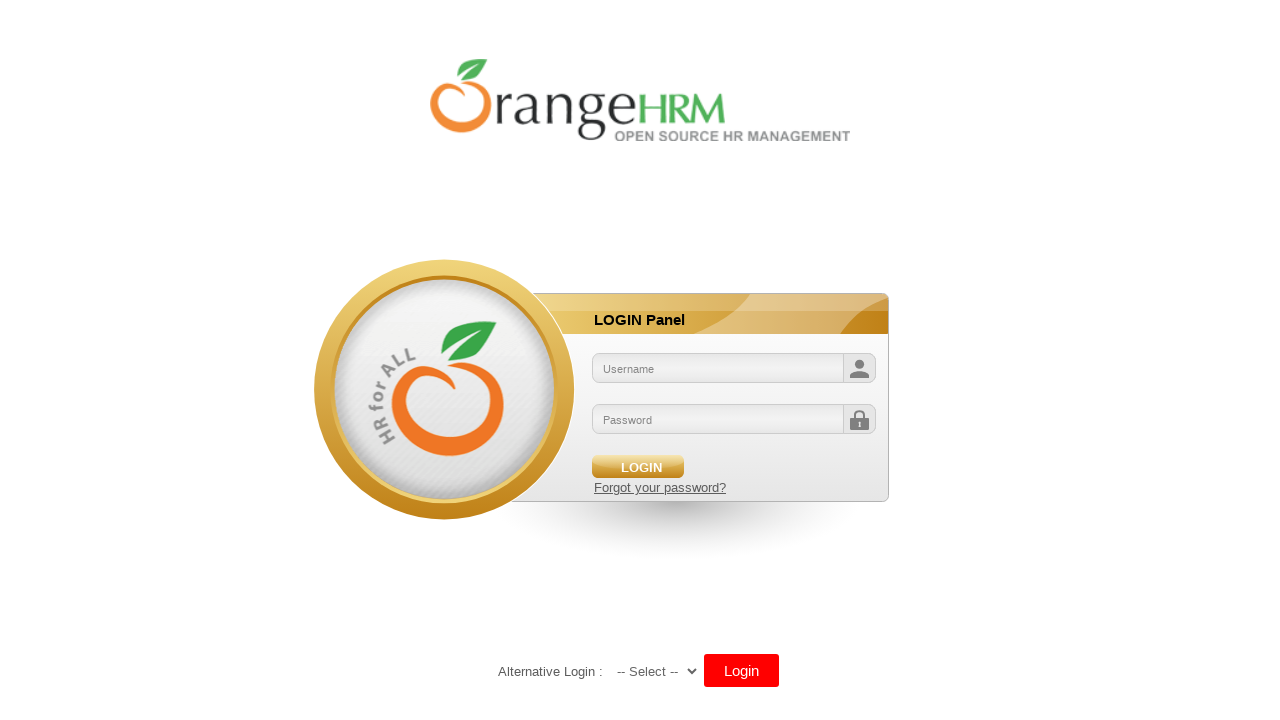

Waited for page to reach domcontentloaded state
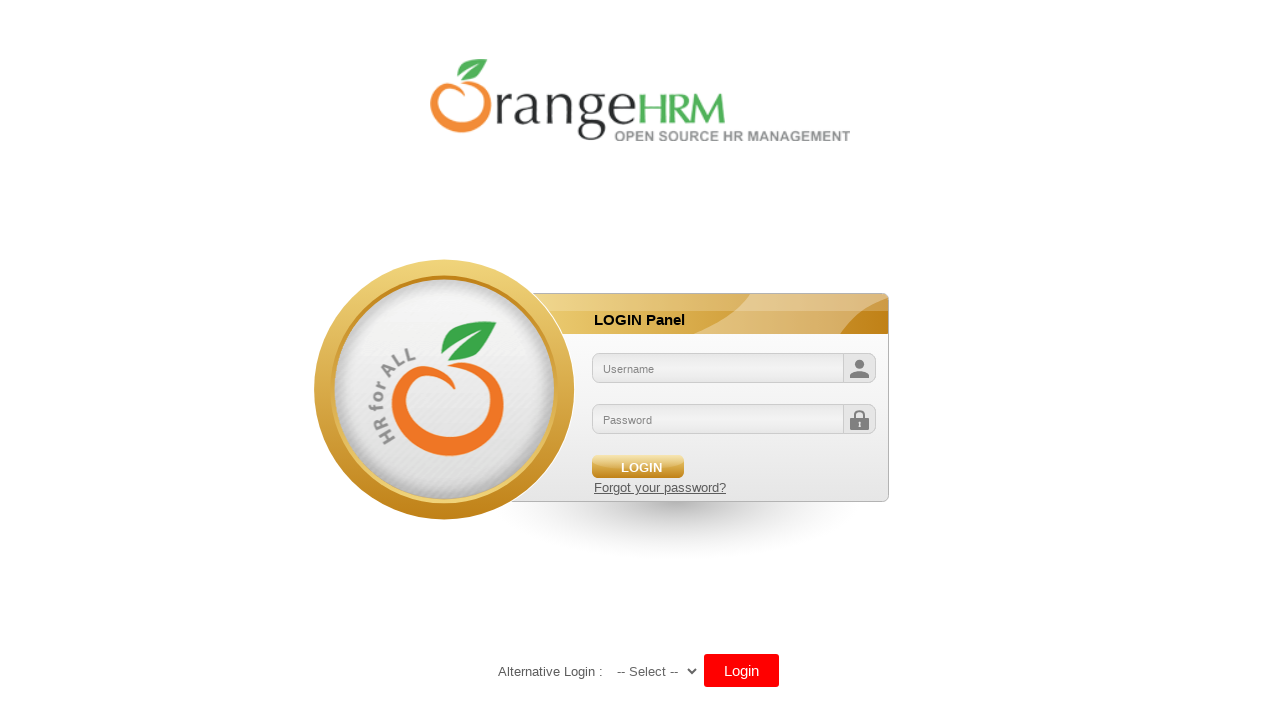

Retrieved page title: OrangeHRM
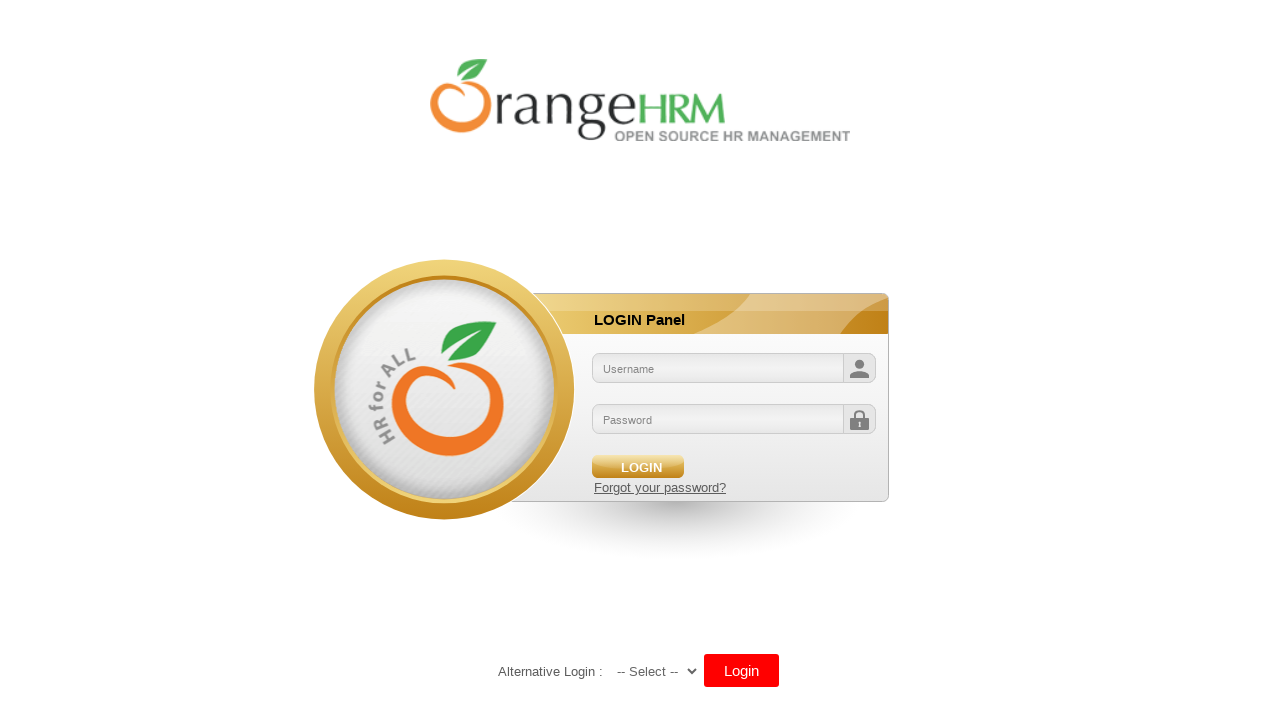

Printed page title to console
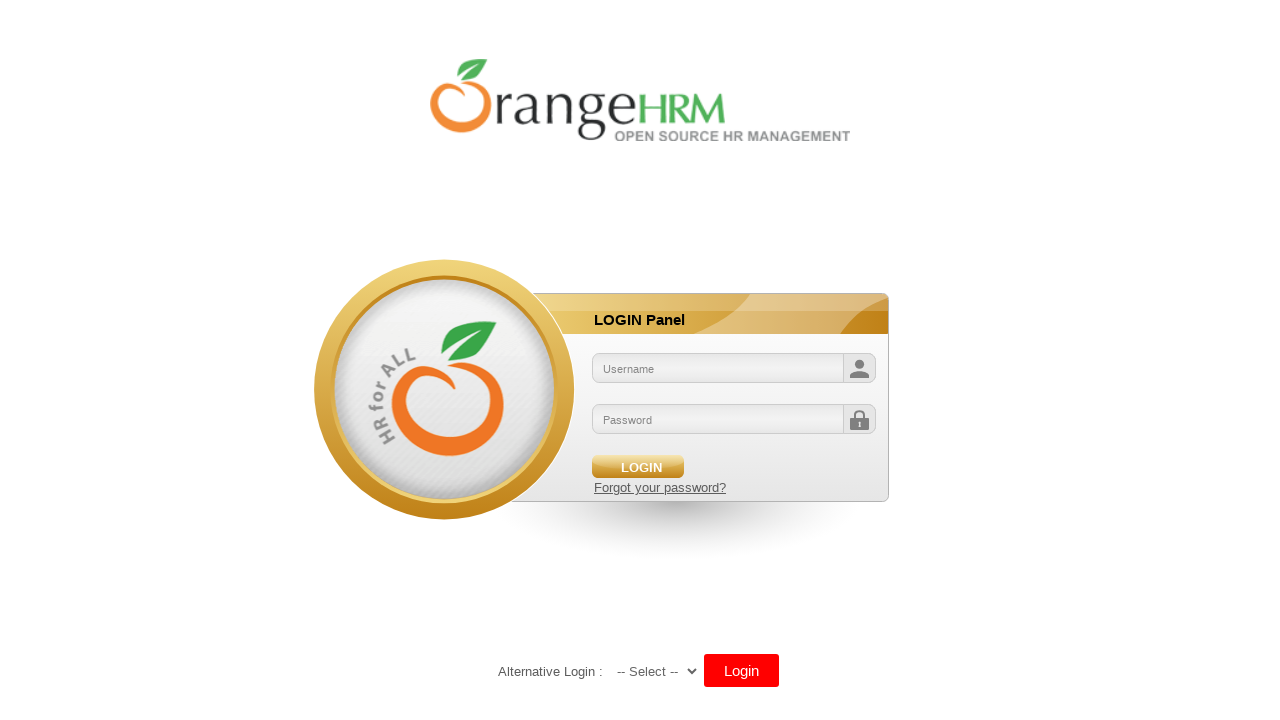

Verified page title is not None - page loaded successfully
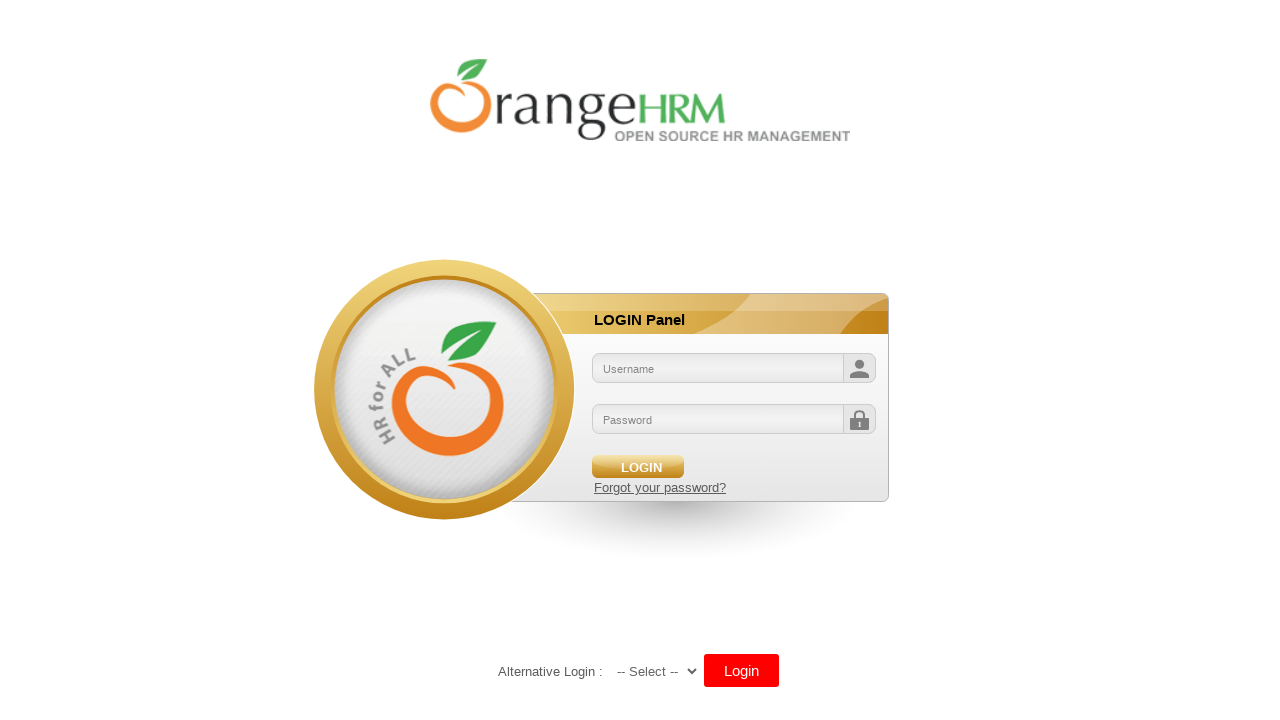

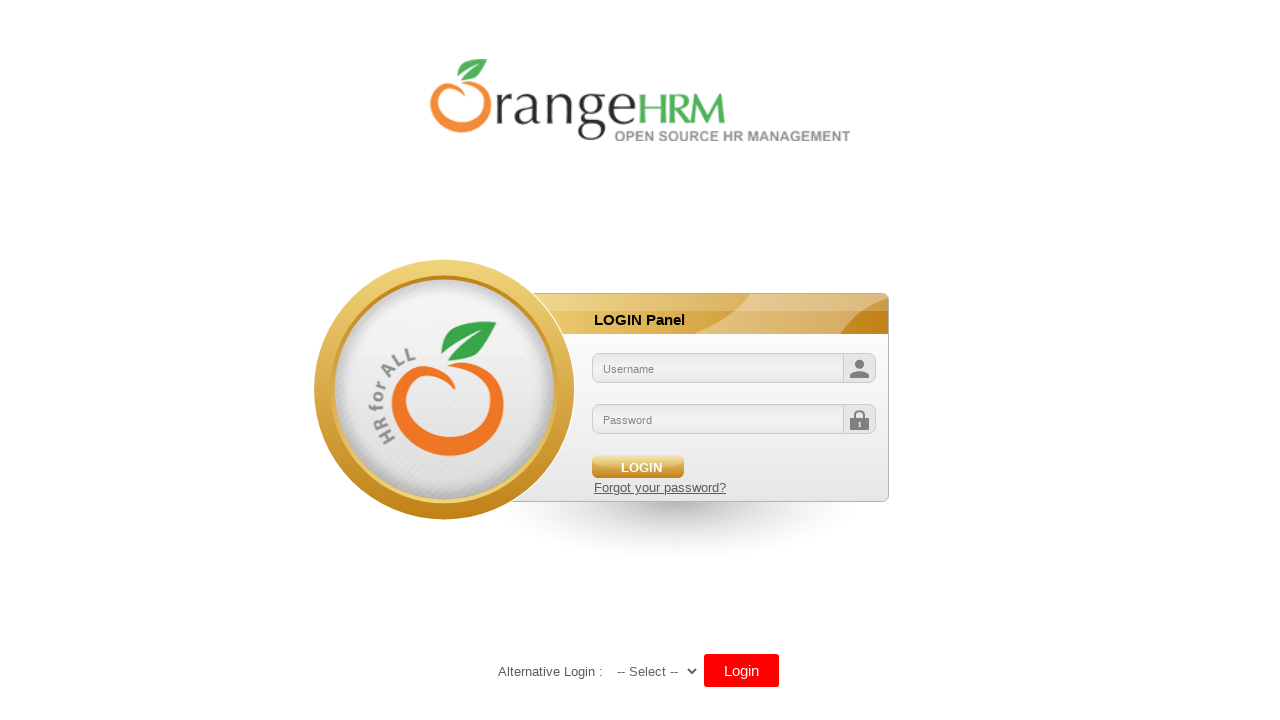